Interacts with a Unity game embedded in nested iframes by clicking on the canvas at specific positions and pressing keyboard keys (letters a-h, numbers 1-6, and Enter).

Starting URL: https://iourpg.com/index.html

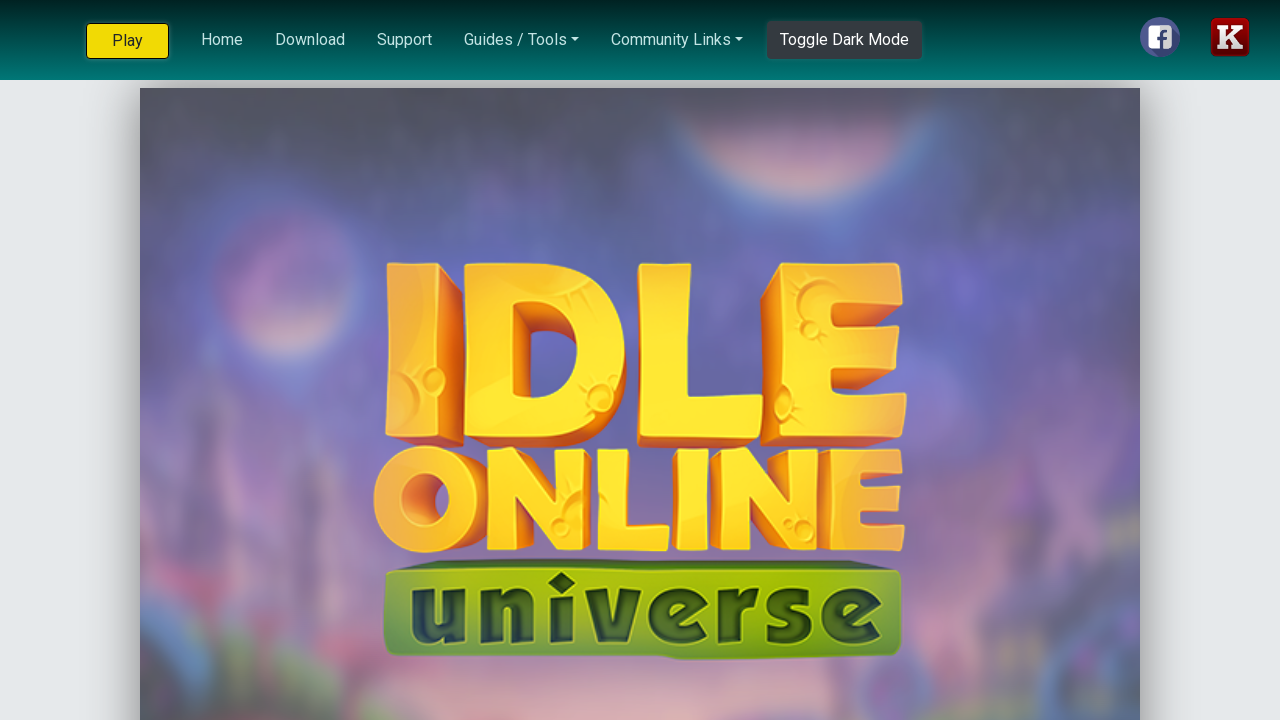

Located outer iframe
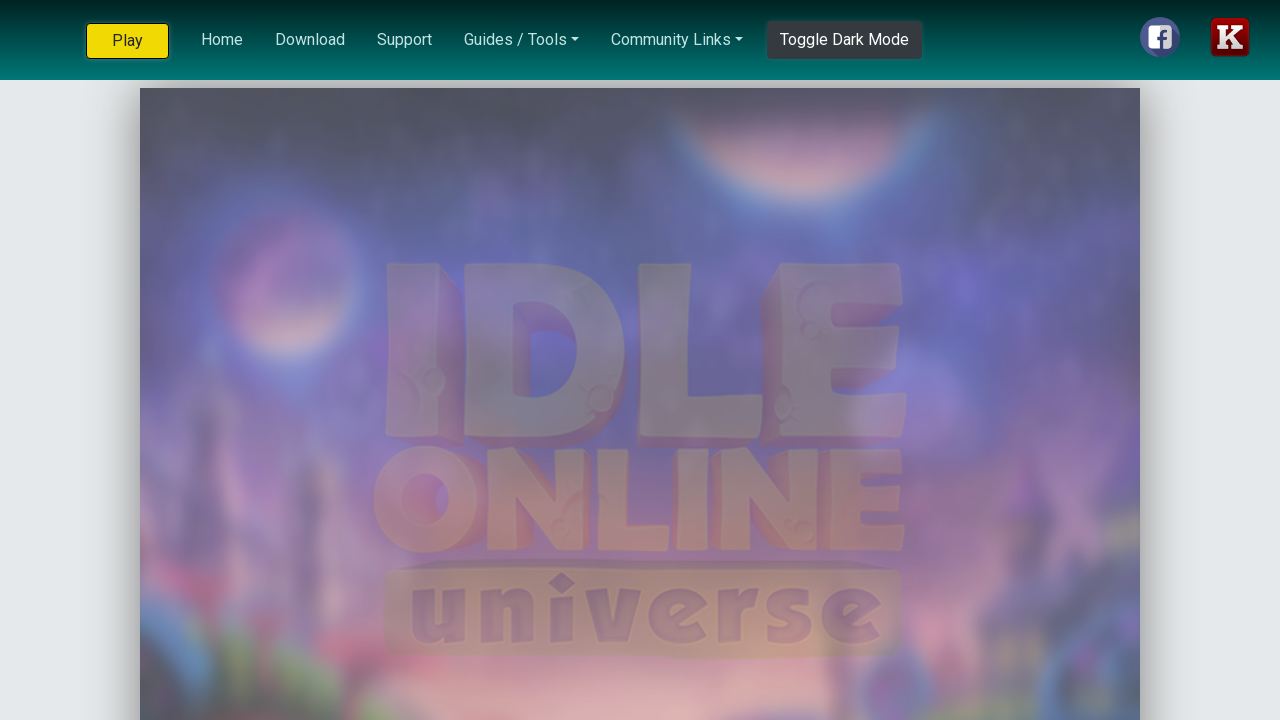

Located nested game iframe
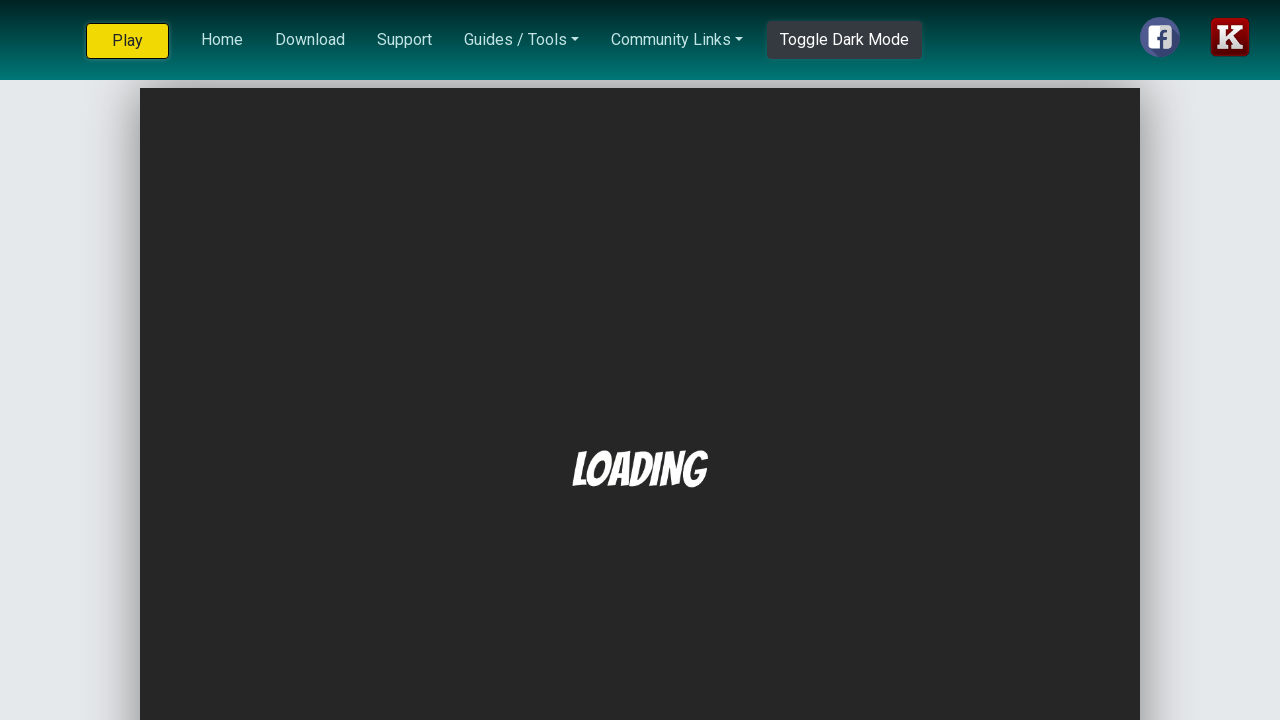

Clicked Unity canvas at position (533, 360) at (673, 448) on iframe >> nth=0 >> internal:control=enter-frame >> iframe[name="game"] >> intern
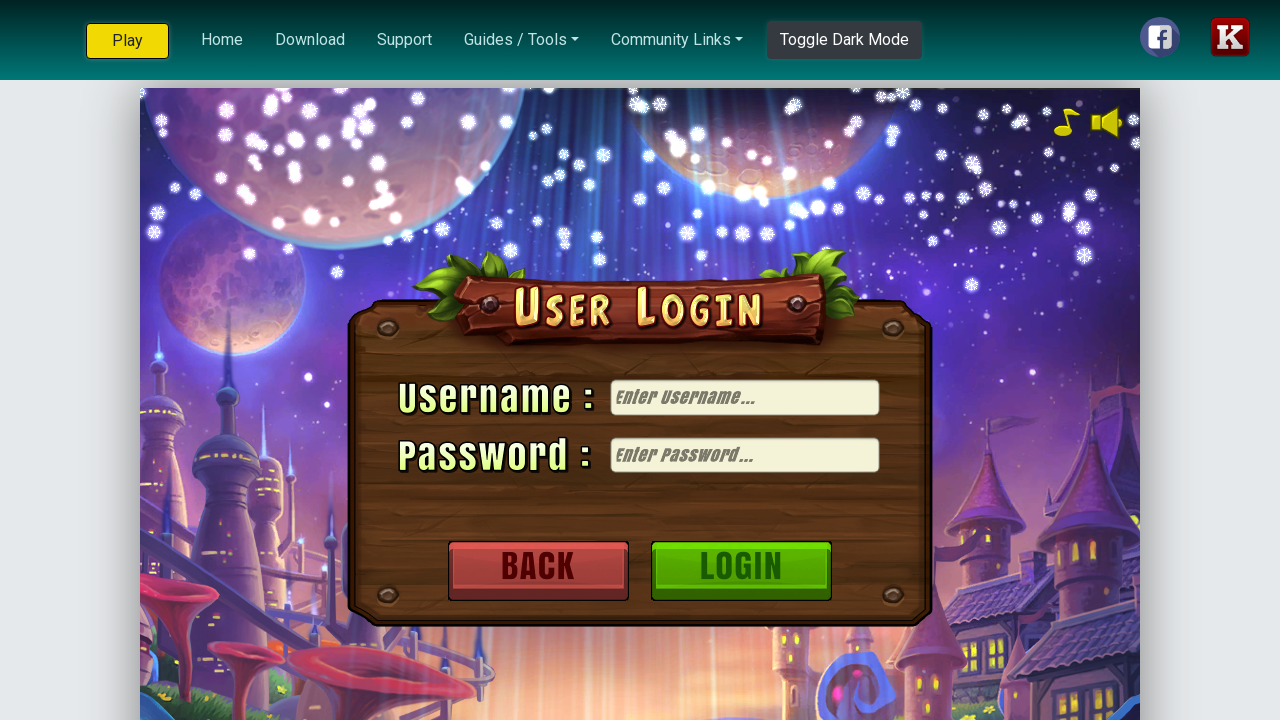

Pressed key 'a' on iframe >> nth=0 >> internal:control=enter-frame >> iframe[name="game"] >> intern
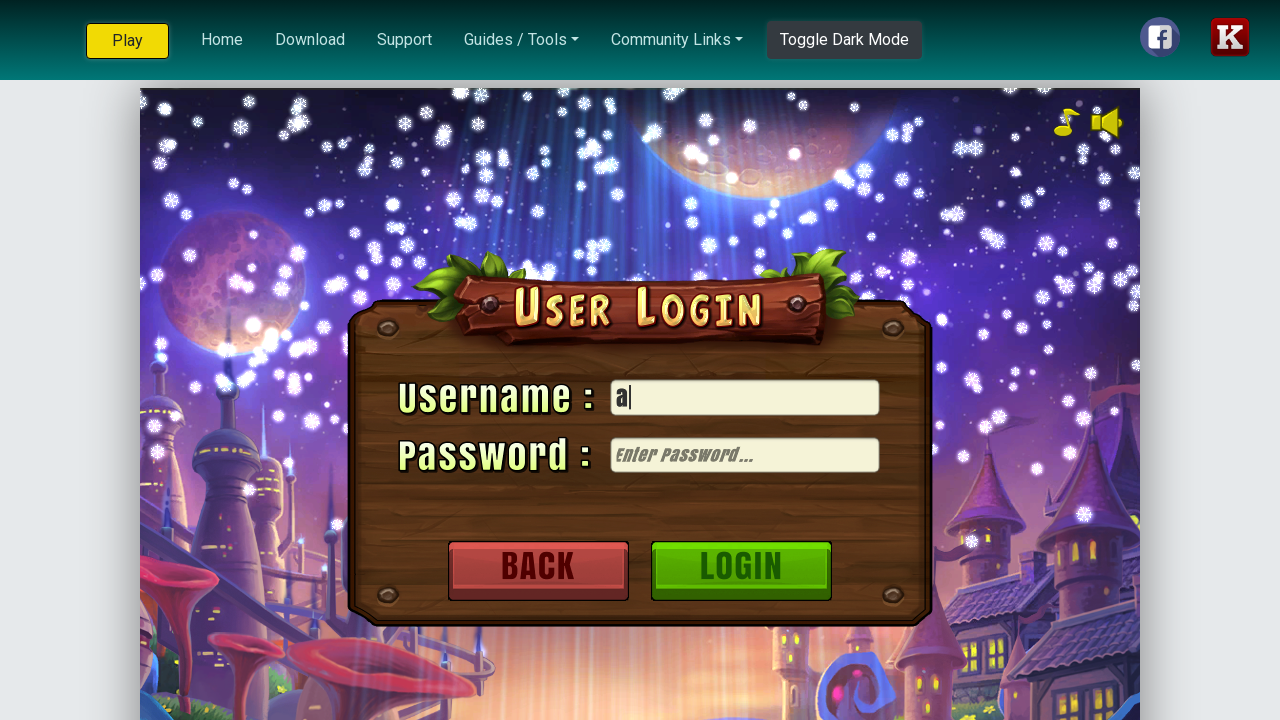

Pressed key 'b' on iframe >> nth=0 >> internal:control=enter-frame >> iframe[name="game"] >> intern
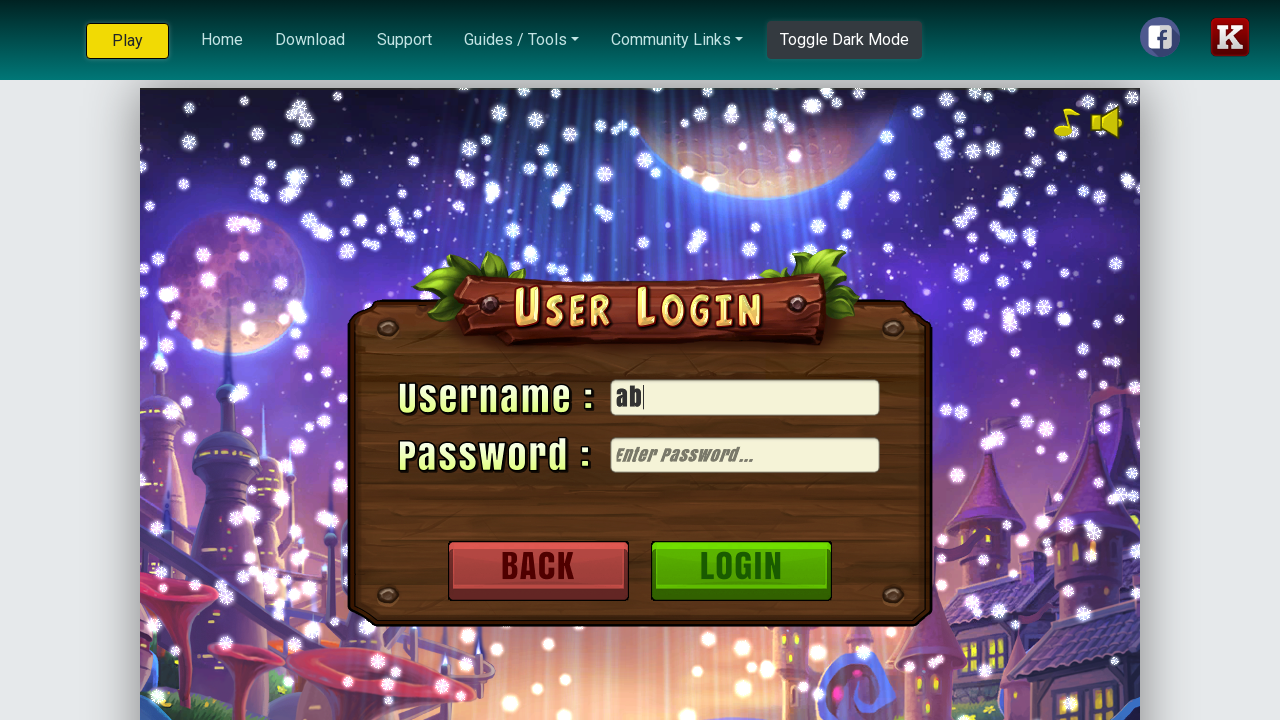

Pressed key 'c' on iframe >> nth=0 >> internal:control=enter-frame >> iframe[name="game"] >> intern
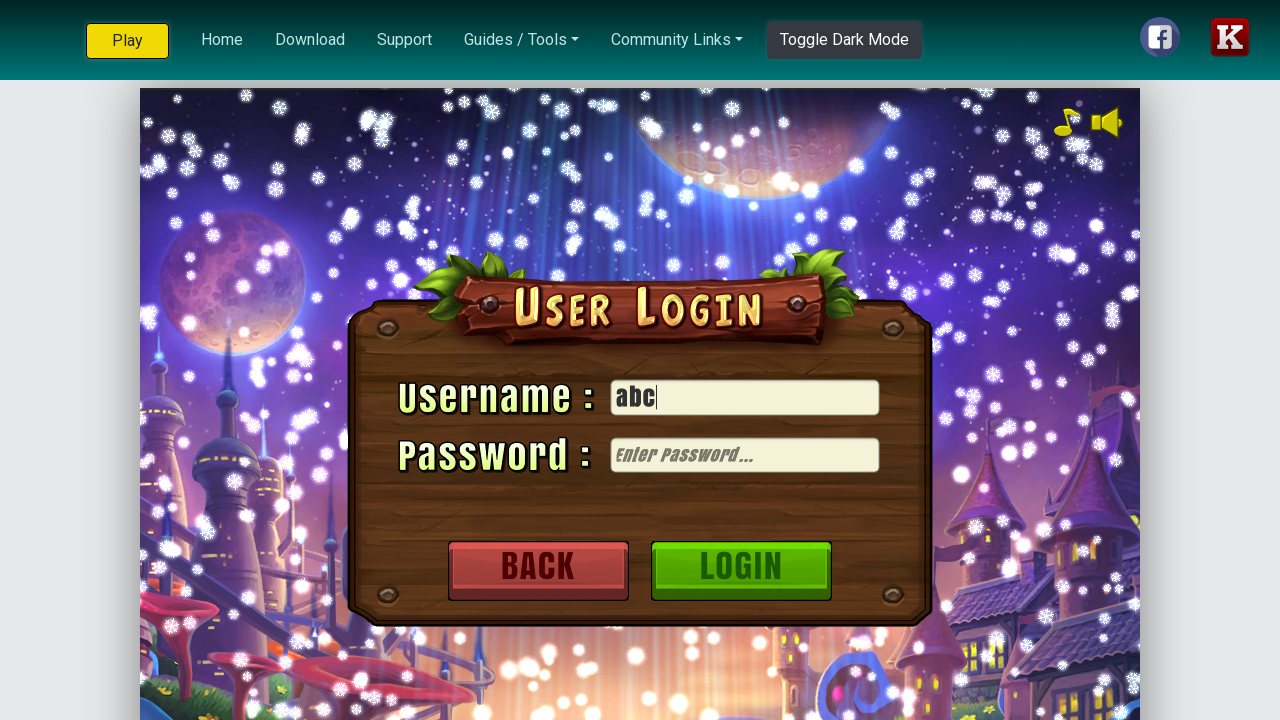

Pressed key 'd' on iframe >> nth=0 >> internal:control=enter-frame >> iframe[name="game"] >> intern
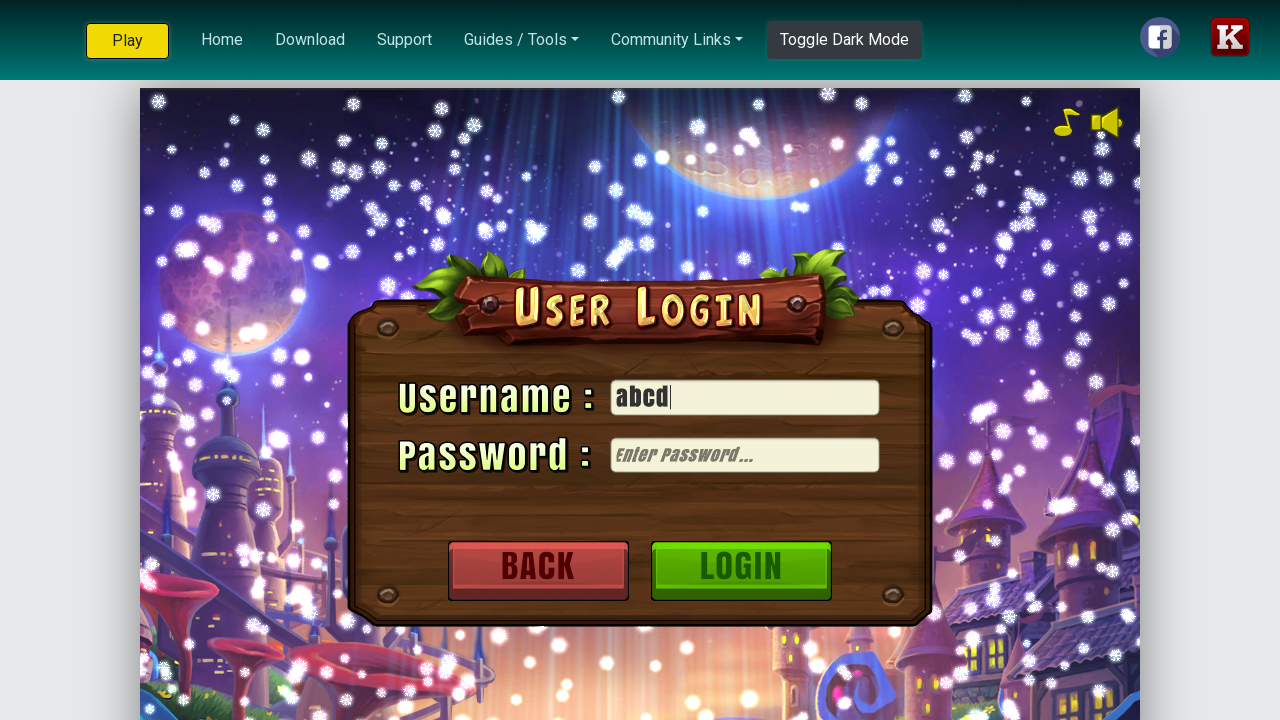

Pressed key 'e' on iframe >> nth=0 >> internal:control=enter-frame >> iframe[name="game"] >> intern
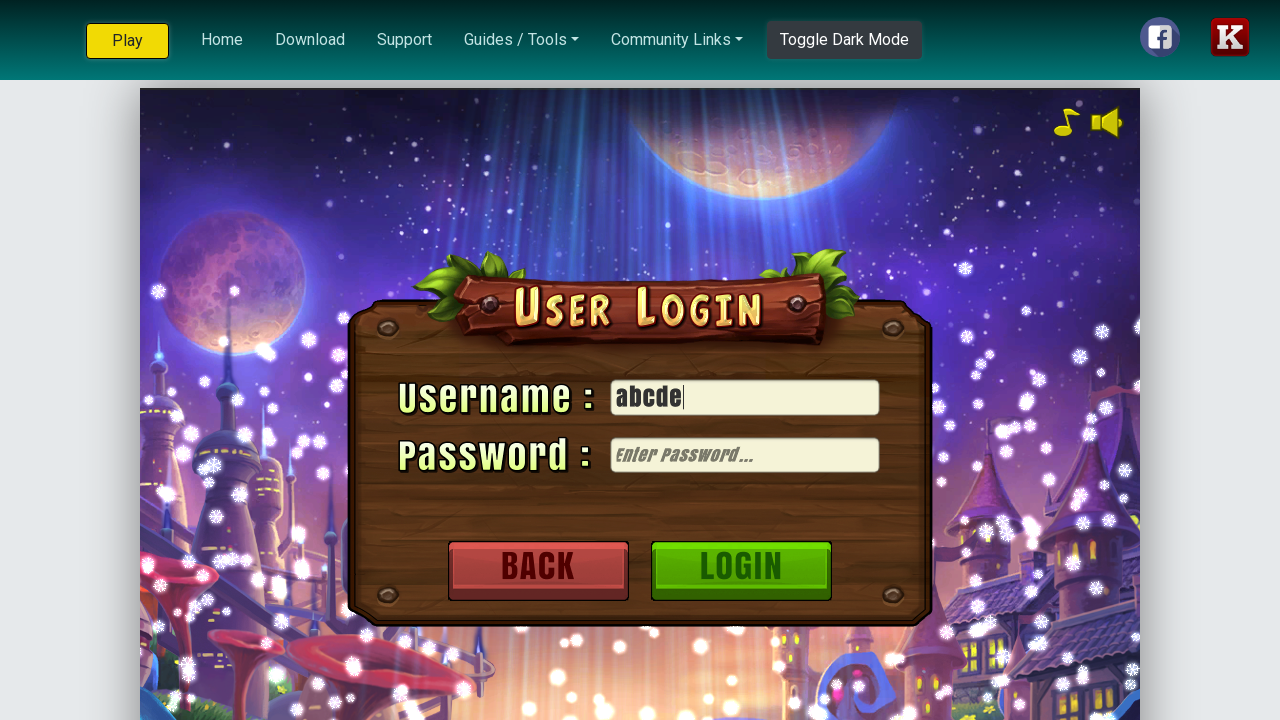

Pressed key 'f' on iframe >> nth=0 >> internal:control=enter-frame >> iframe[name="game"] >> intern
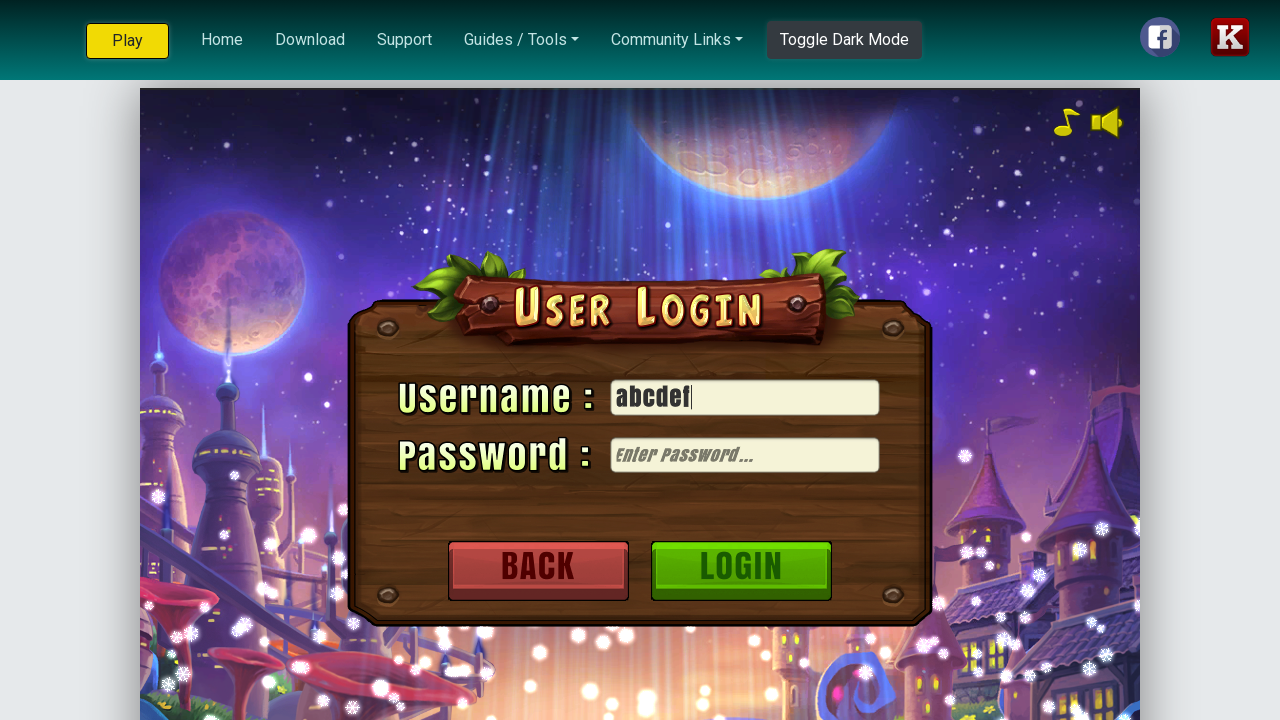

Pressed key 'g' on iframe >> nth=0 >> internal:control=enter-frame >> iframe[name="game"] >> intern
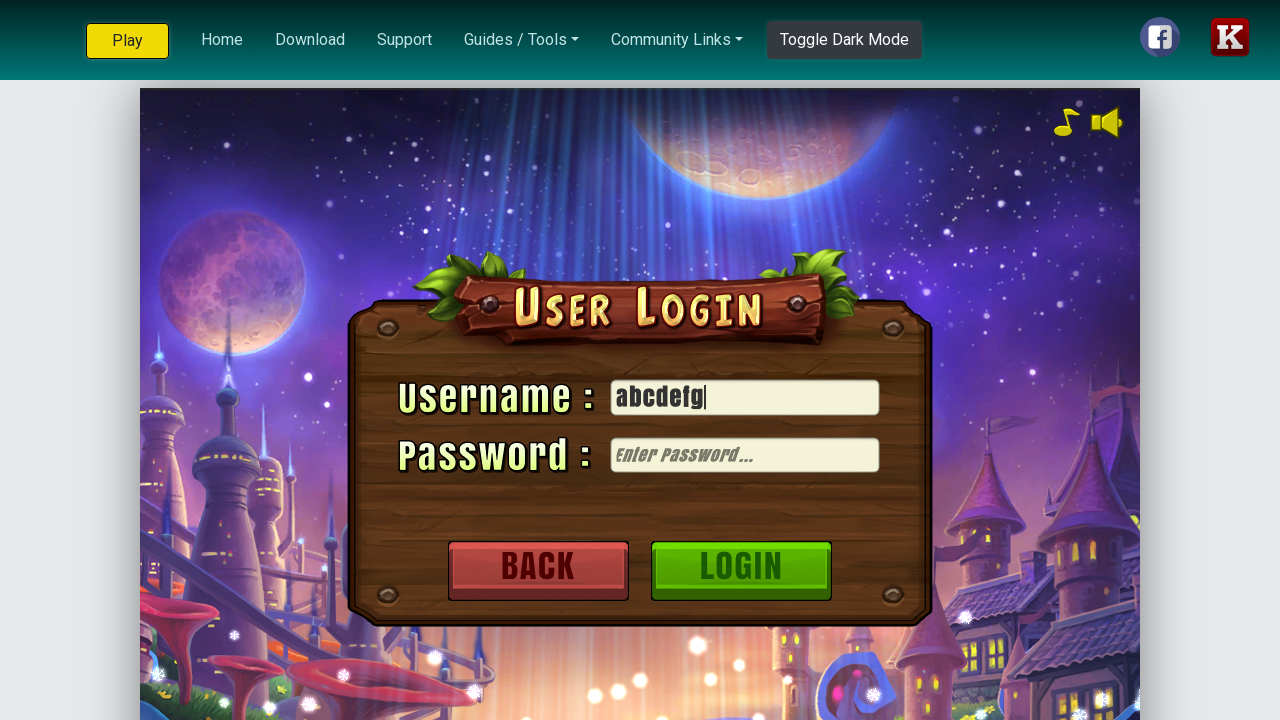

Pressed key 'h' on iframe >> nth=0 >> internal:control=enter-frame >> iframe[name="game"] >> intern
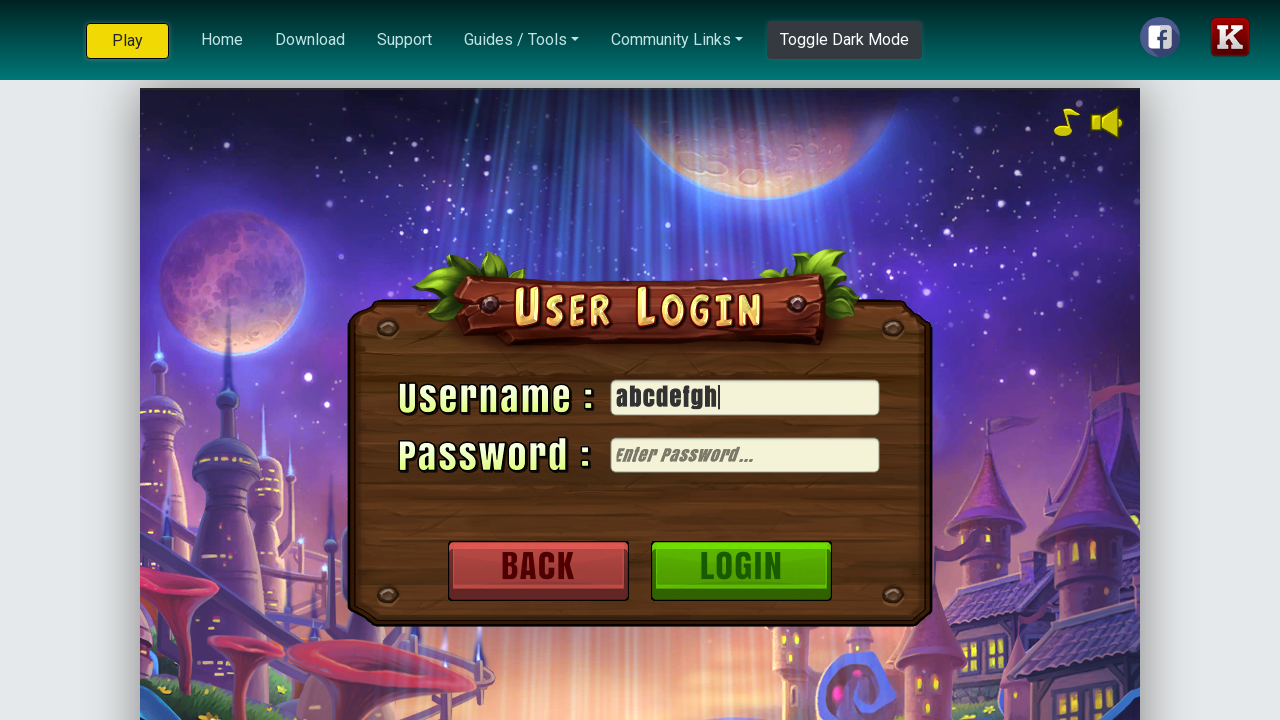

Clicked Unity canvas at position (585, 370) at (725, 458) on iframe >> nth=0 >> internal:control=enter-frame >> iframe[name="game"] >> intern
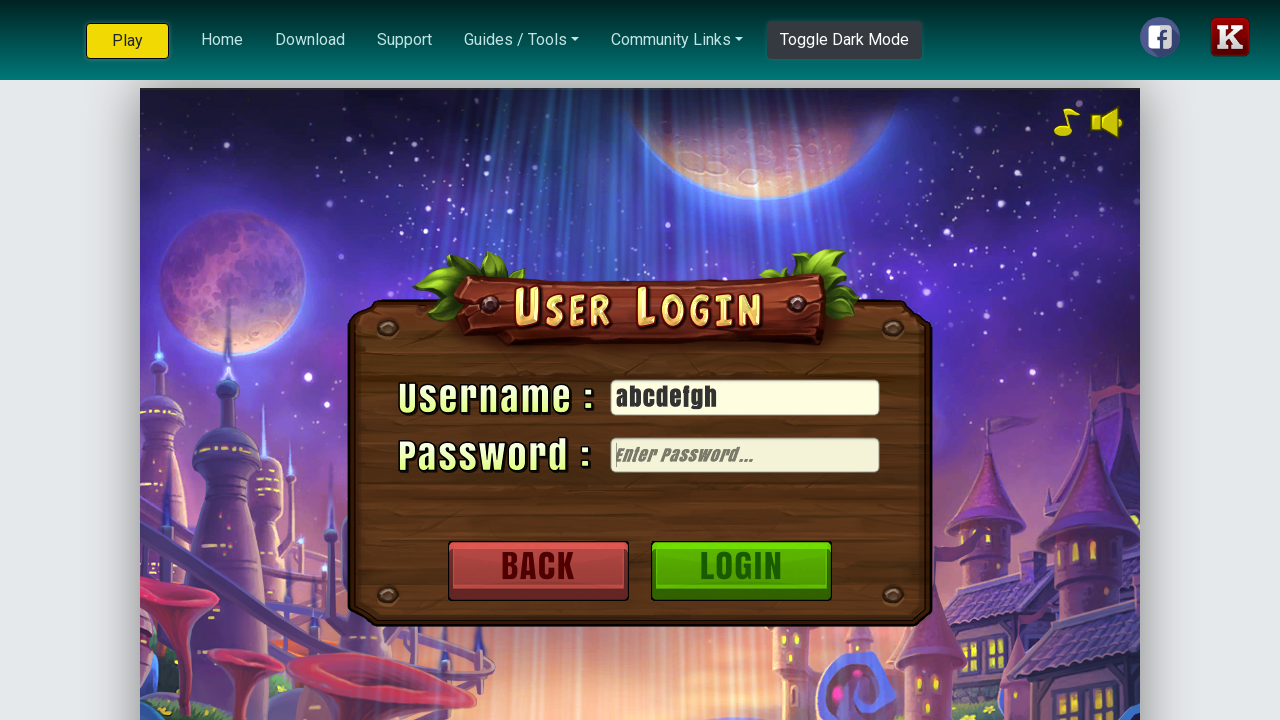

Pressed key '1' on iframe >> nth=0 >> internal:control=enter-frame >> iframe[name="game"] >> intern
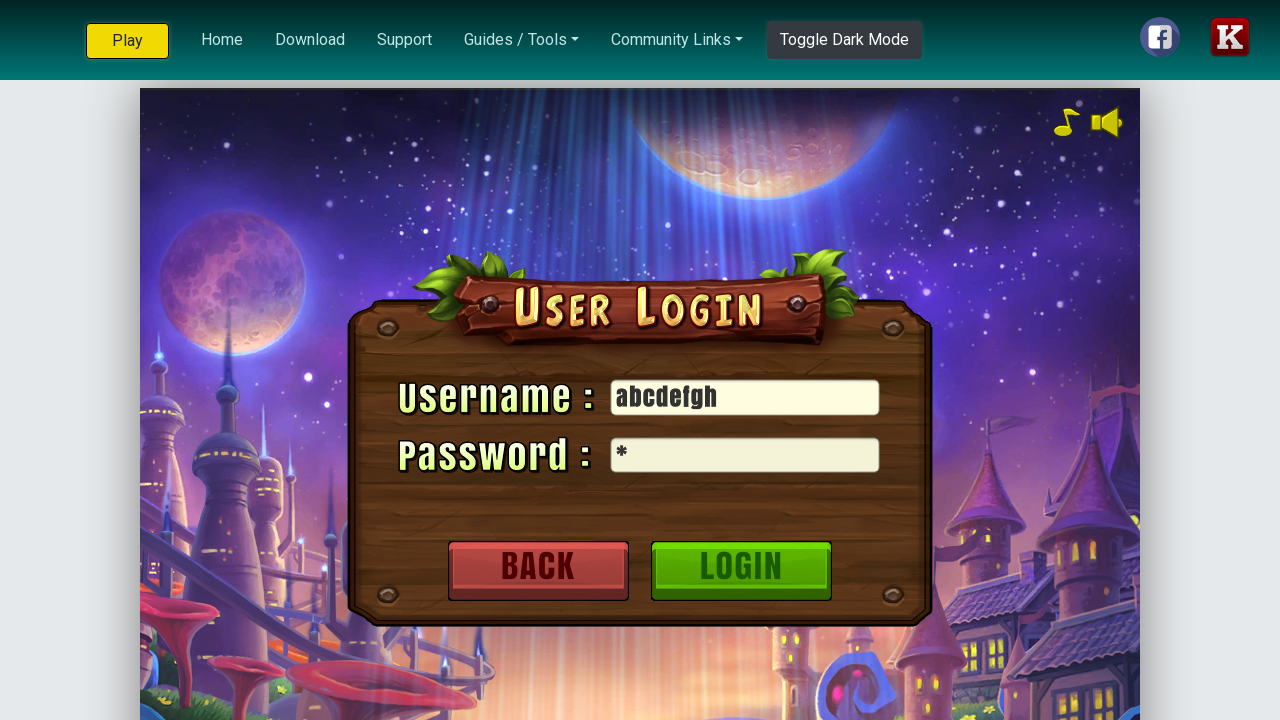

Pressed key '2' on iframe >> nth=0 >> internal:control=enter-frame >> iframe[name="game"] >> intern
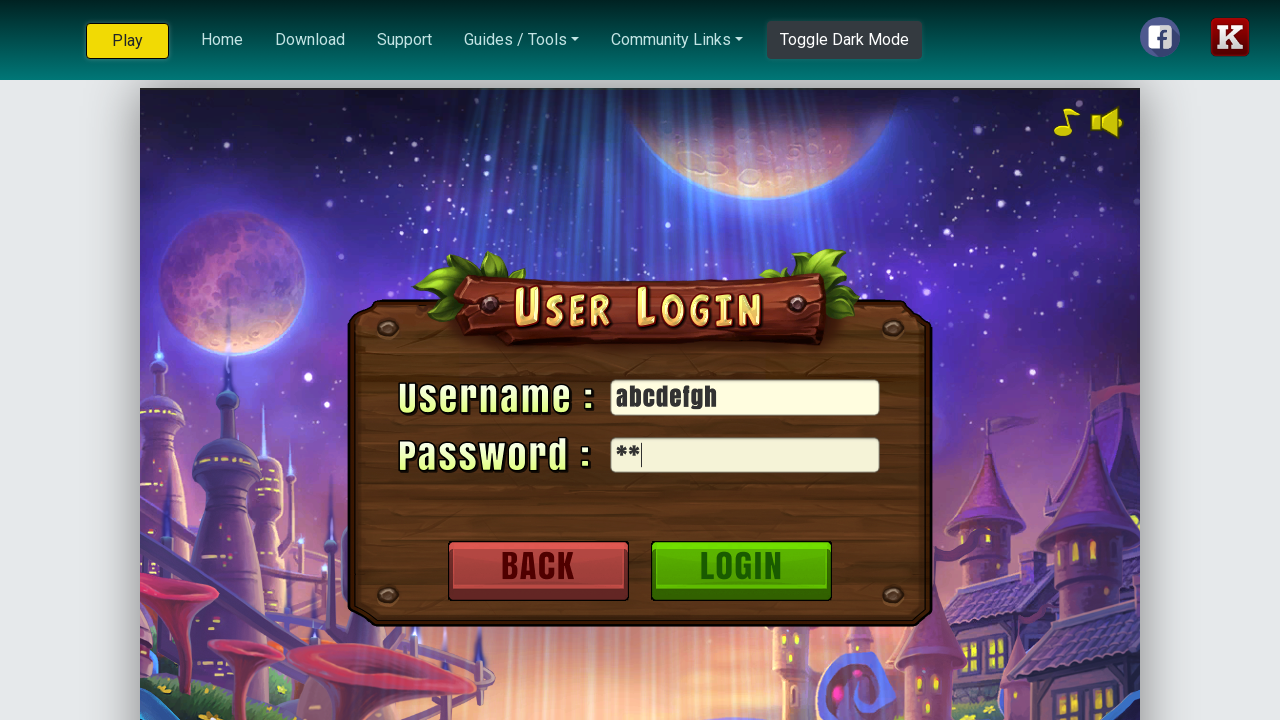

Pressed key '3' on iframe >> nth=0 >> internal:control=enter-frame >> iframe[name="game"] >> intern
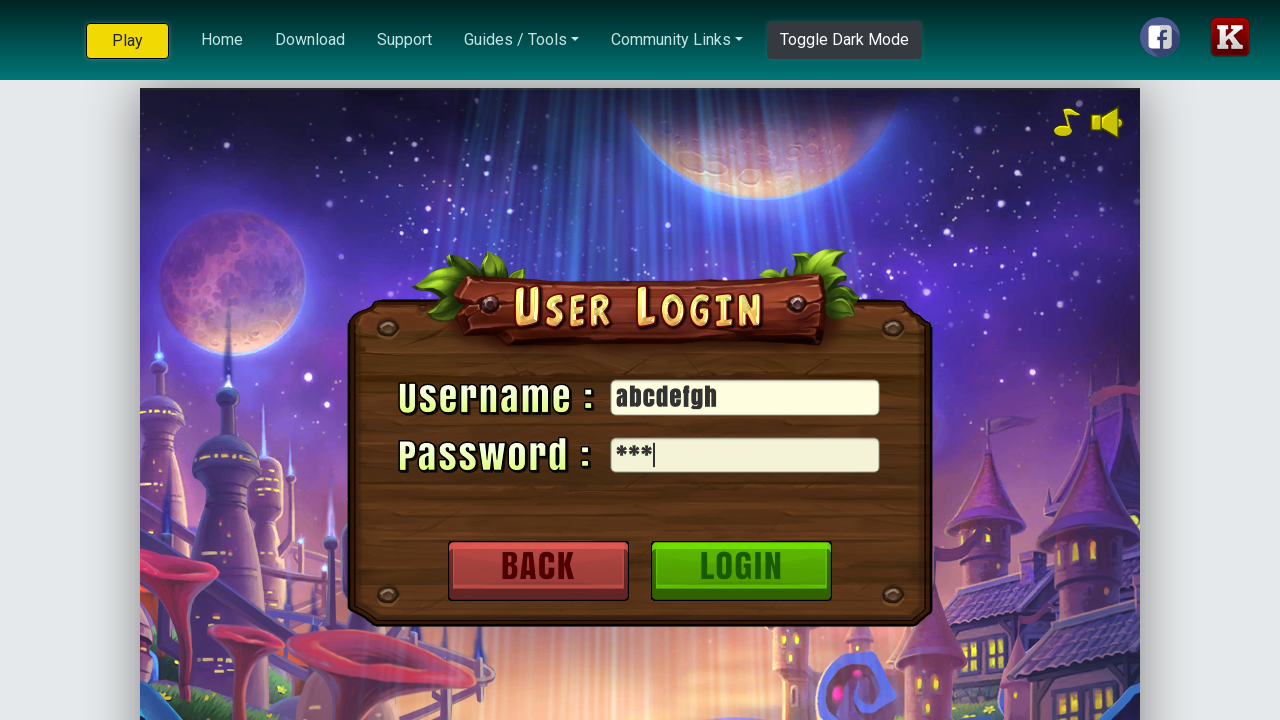

Pressed key '4' on iframe >> nth=0 >> internal:control=enter-frame >> iframe[name="game"] >> intern
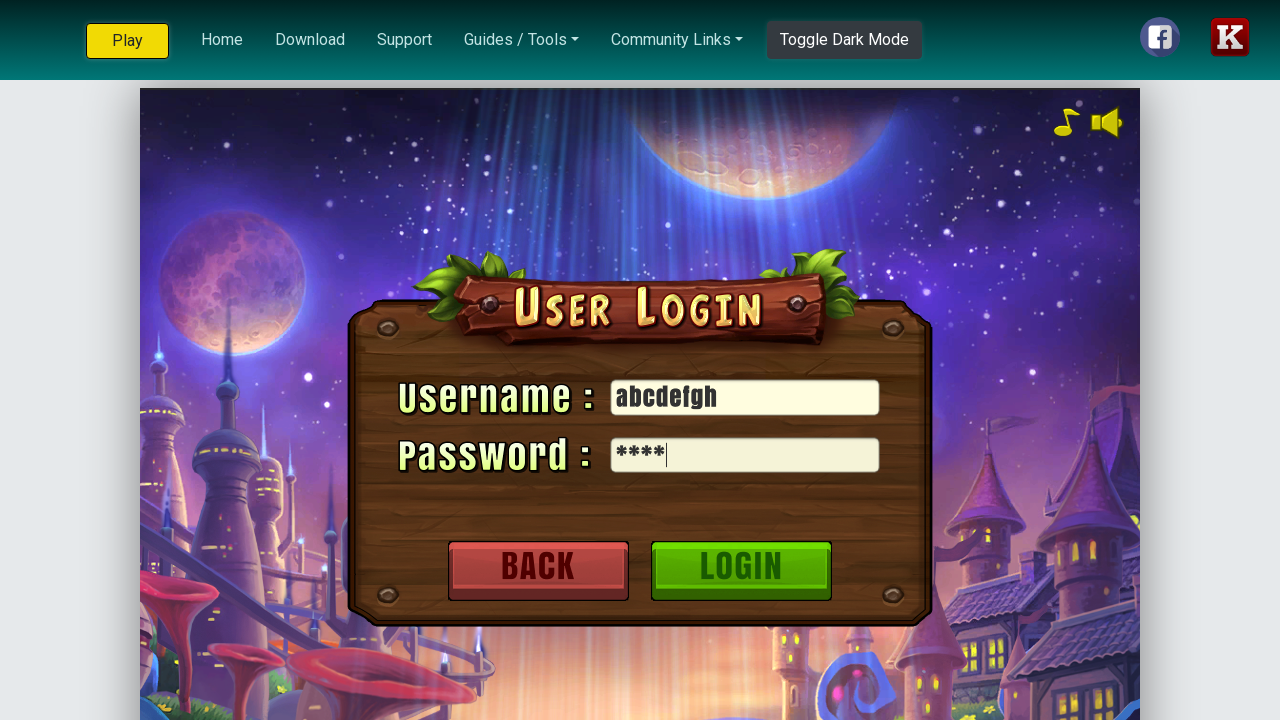

Pressed key '5' on iframe >> nth=0 >> internal:control=enter-frame >> iframe[name="game"] >> intern
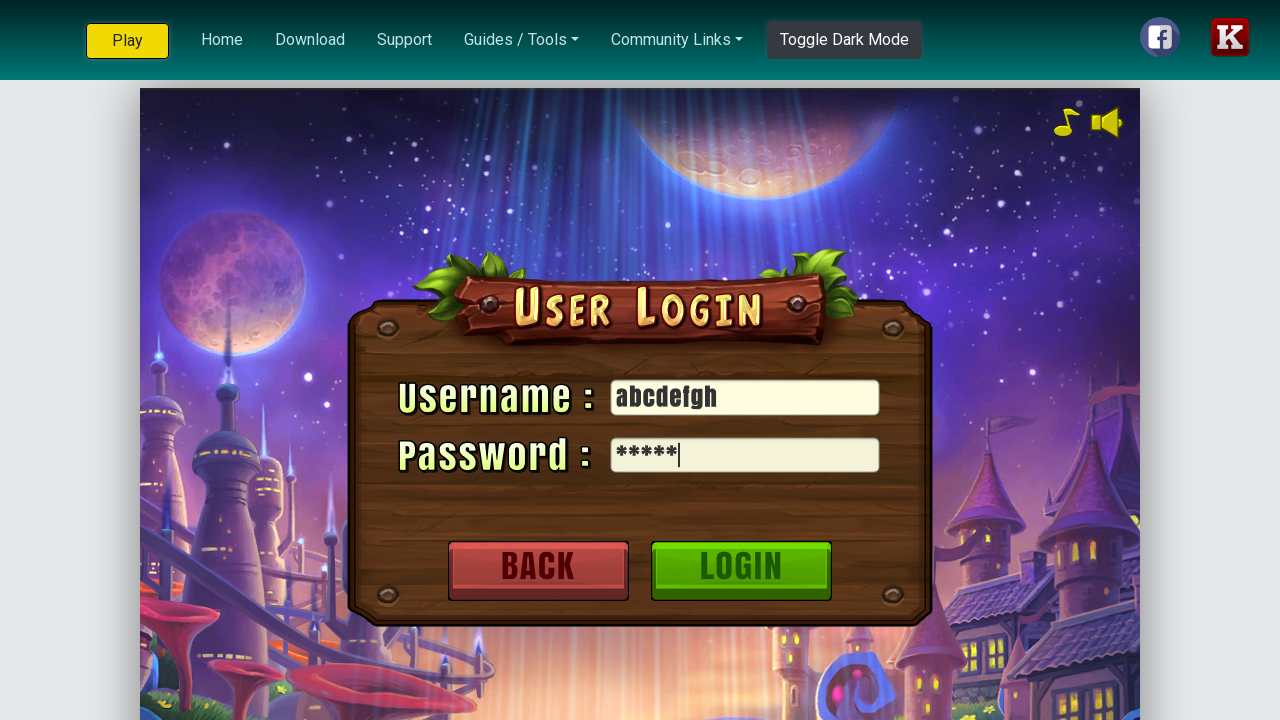

Pressed key '6' on iframe >> nth=0 >> internal:control=enter-frame >> iframe[name="game"] >> intern
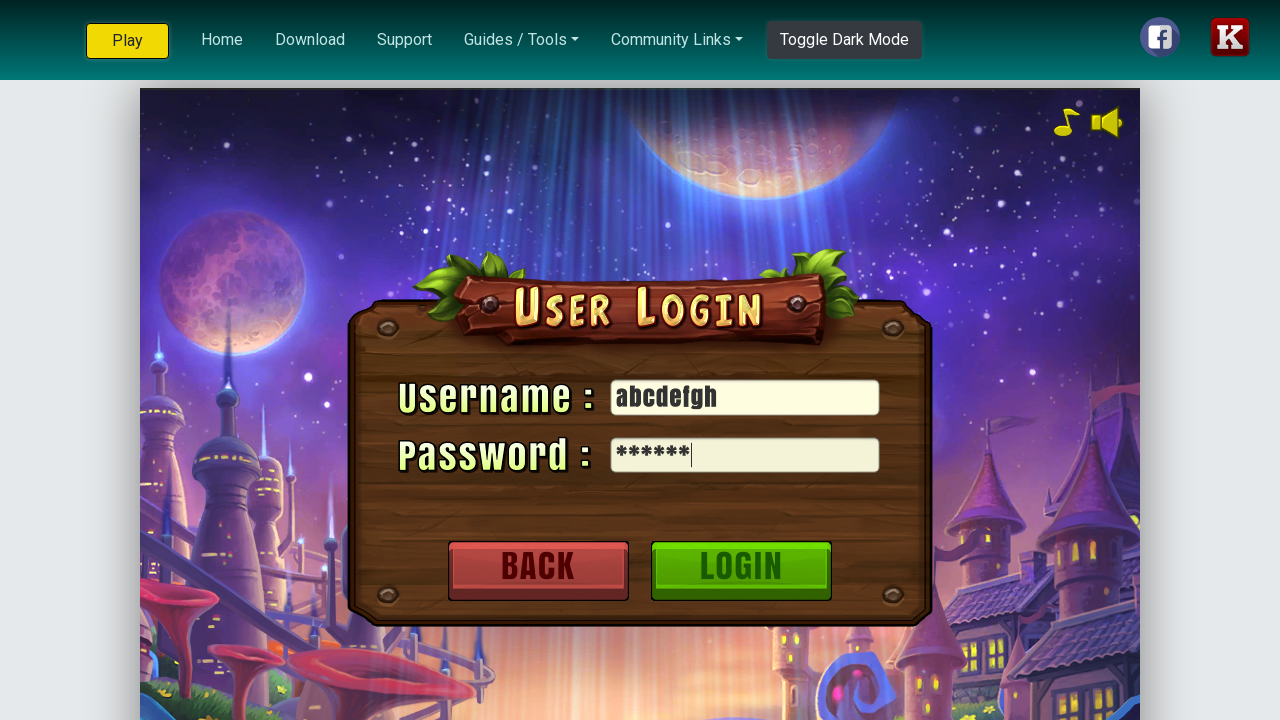

Pressed Enter key on iframe >> nth=0 >> internal:control=enter-frame >> iframe[name="game"] >> intern
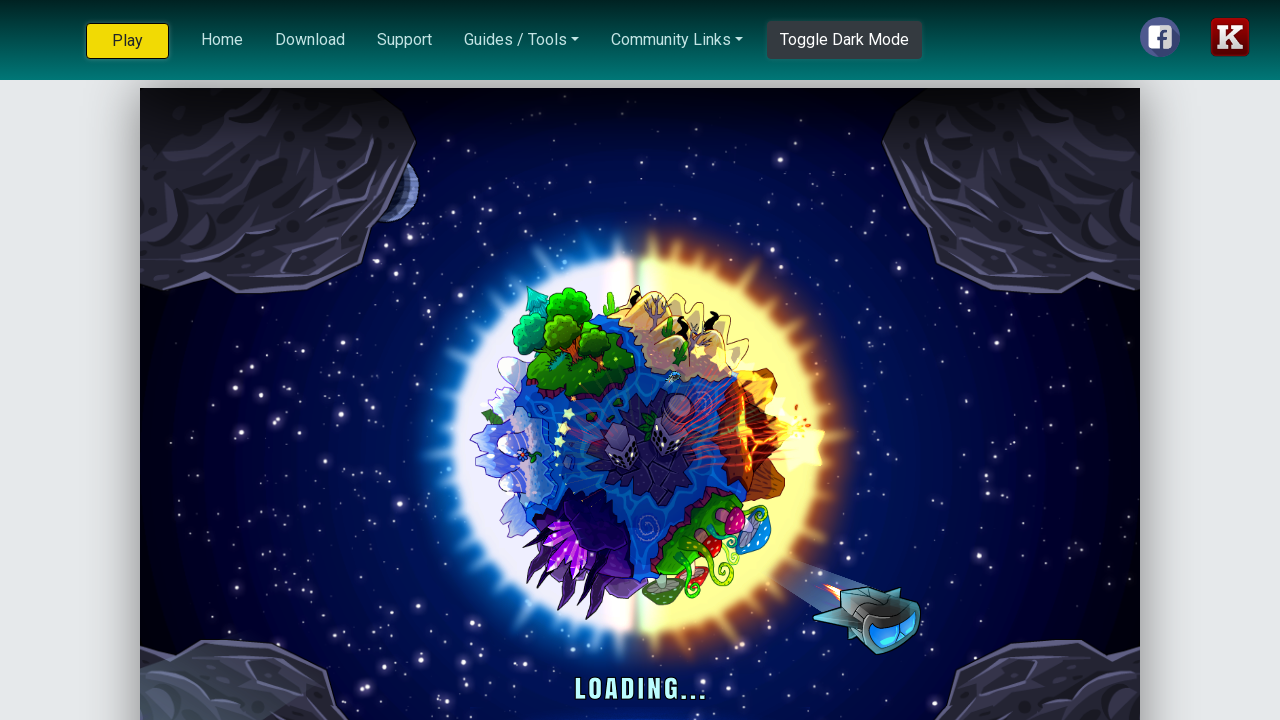

Clicked Unity canvas at position (489, 462) at (629, 550) on iframe >> nth=0 >> internal:control=enter-frame >> iframe[name="game"] >> intern
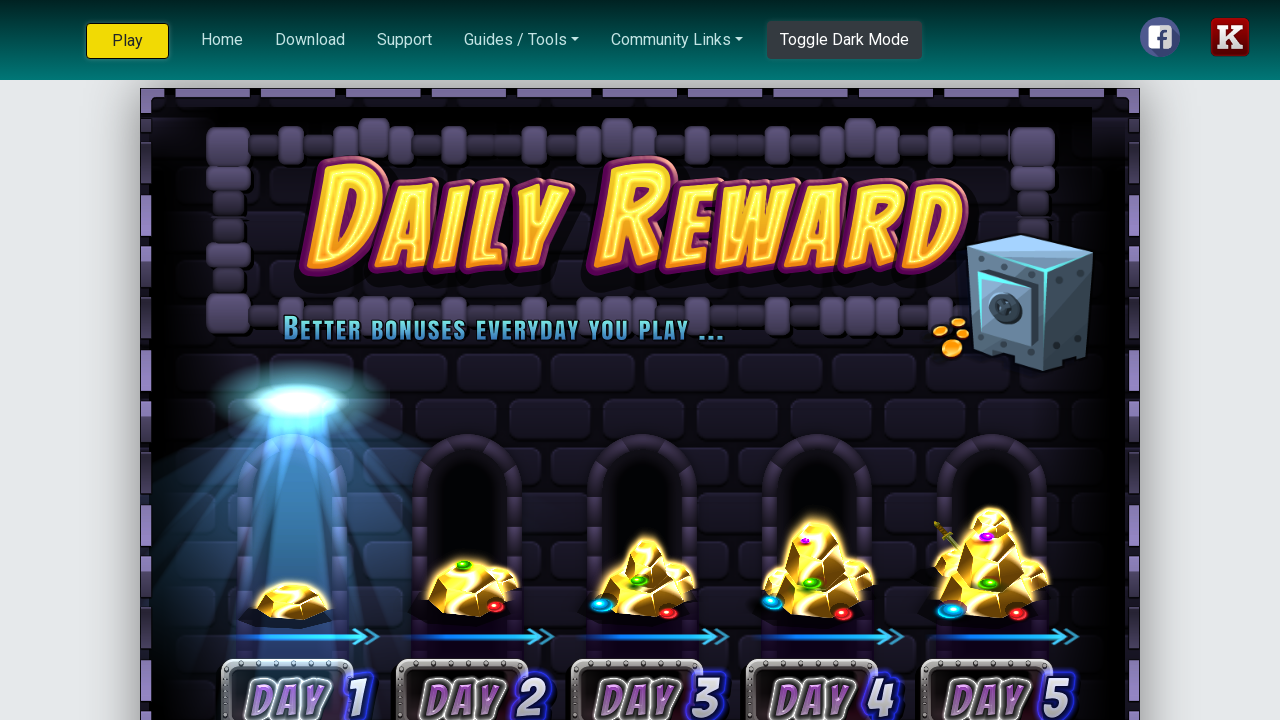

Clicked Unity canvas at position (475, 478) at (615, 566) on iframe >> nth=0 >> internal:control=enter-frame >> iframe[name="game"] >> intern
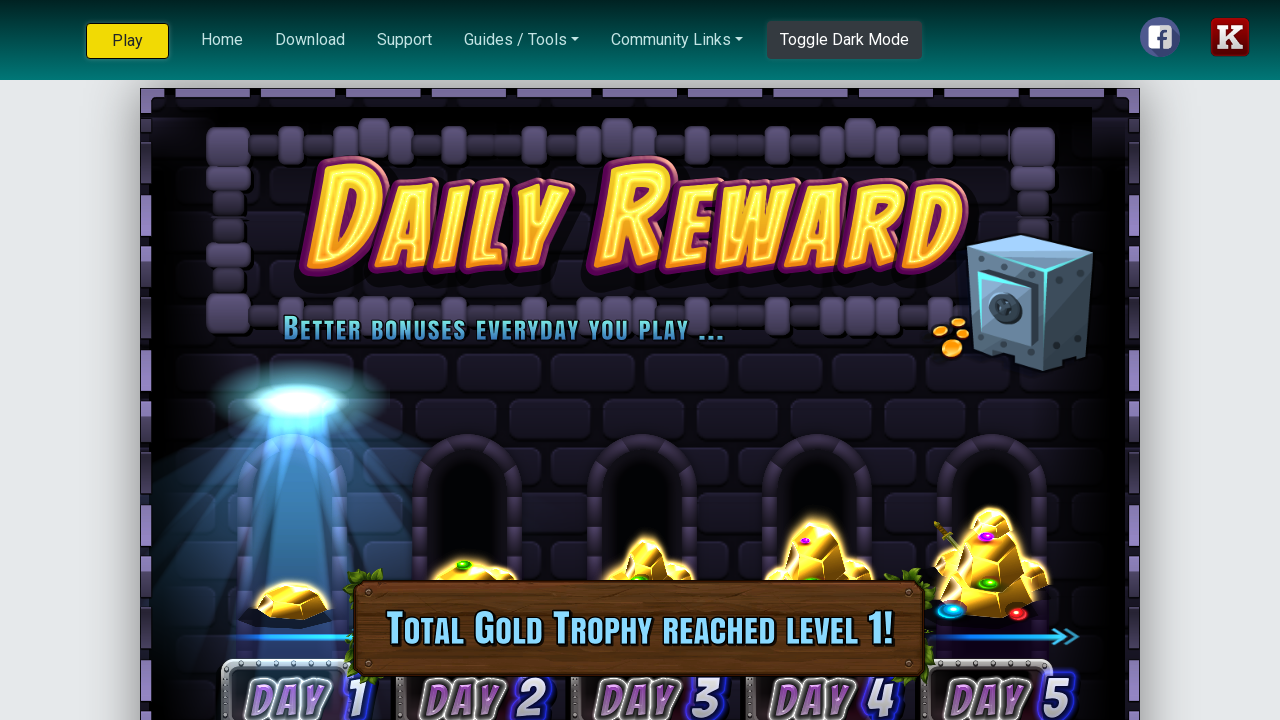

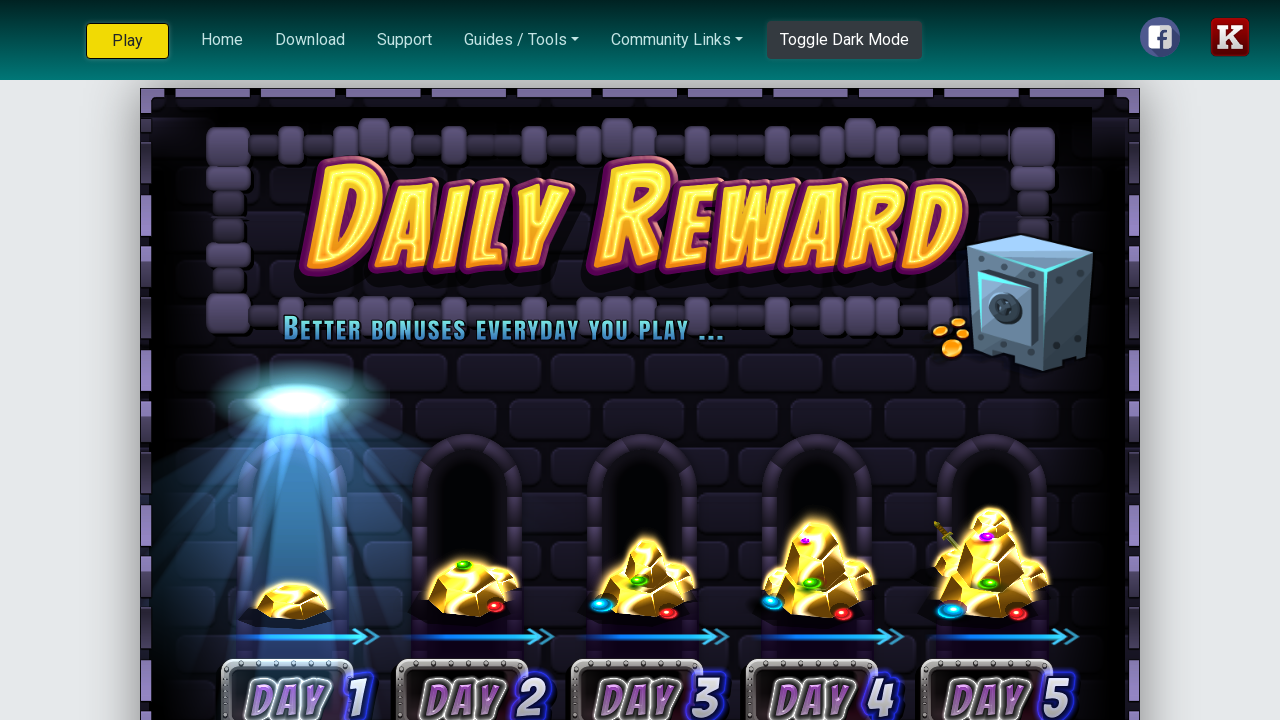